Tests form filling functionality on Selenium's demo web form page by entering text in a text input field and a password input field

Starting URL: https://www.selenium.dev/selenium/web/web-form.html

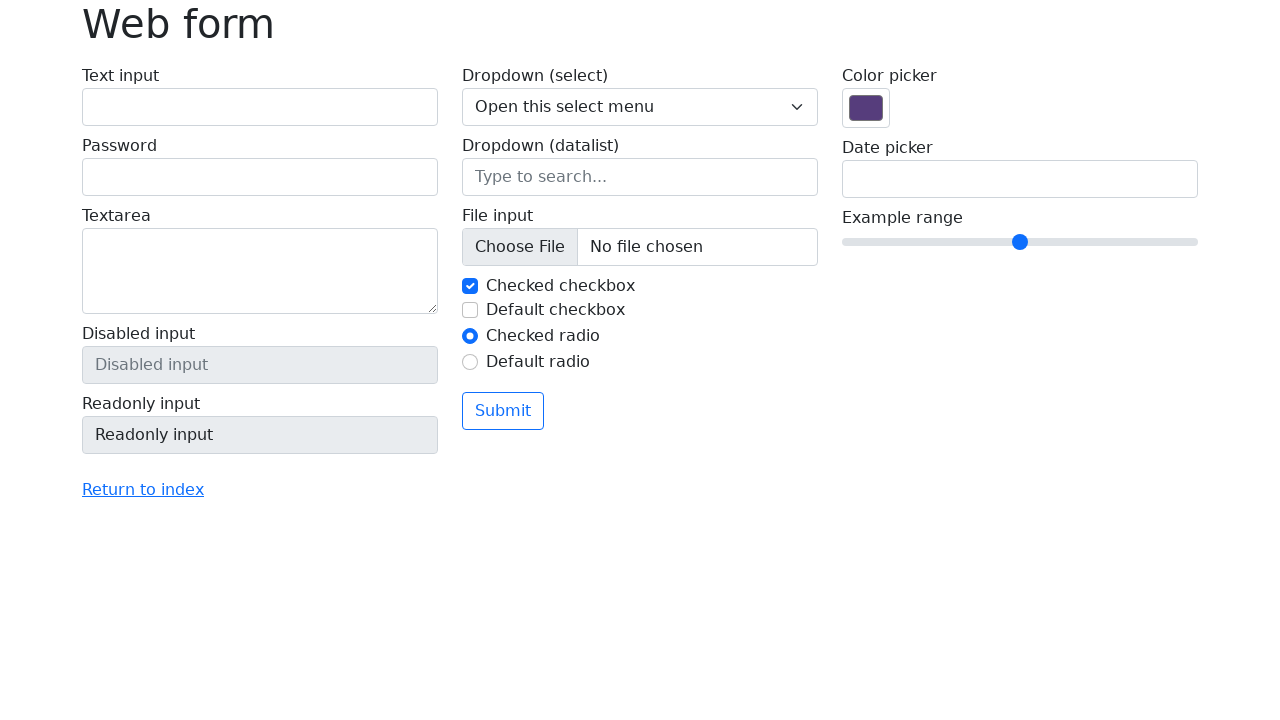

Clicked on the text input field at (260, 107) on #my-text-id
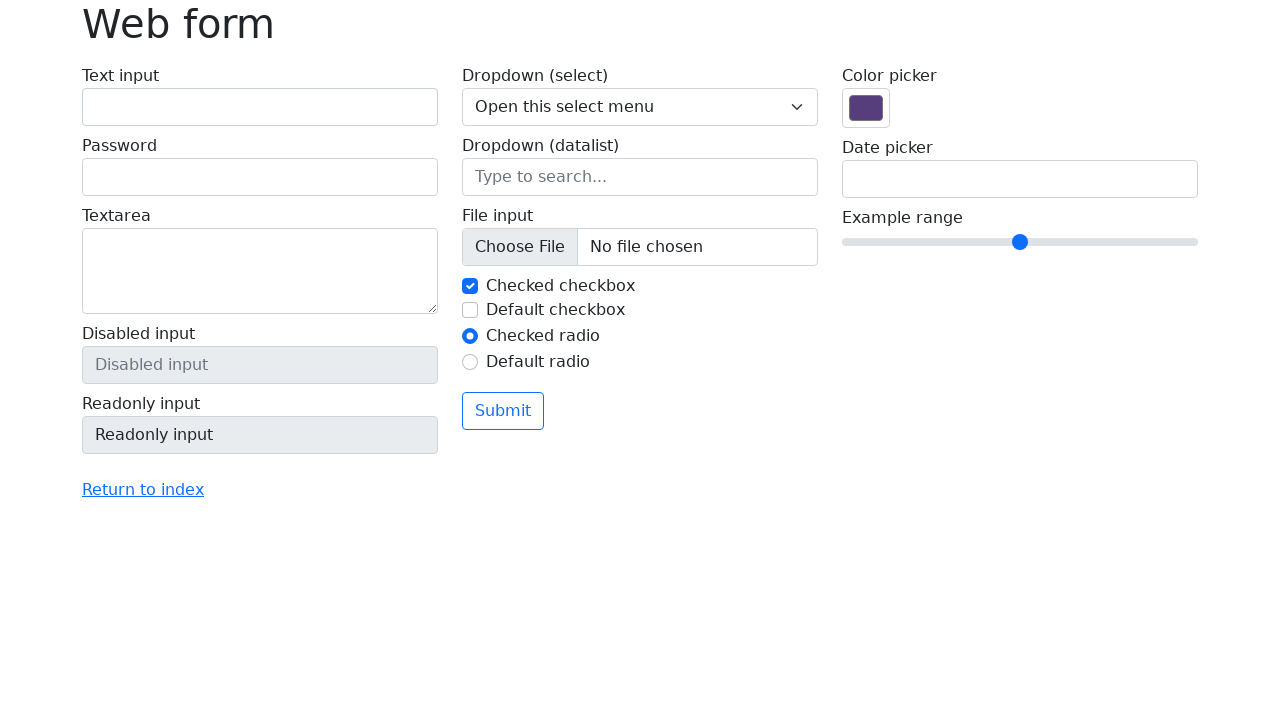

Filled text input field with 'text' on #my-text-id
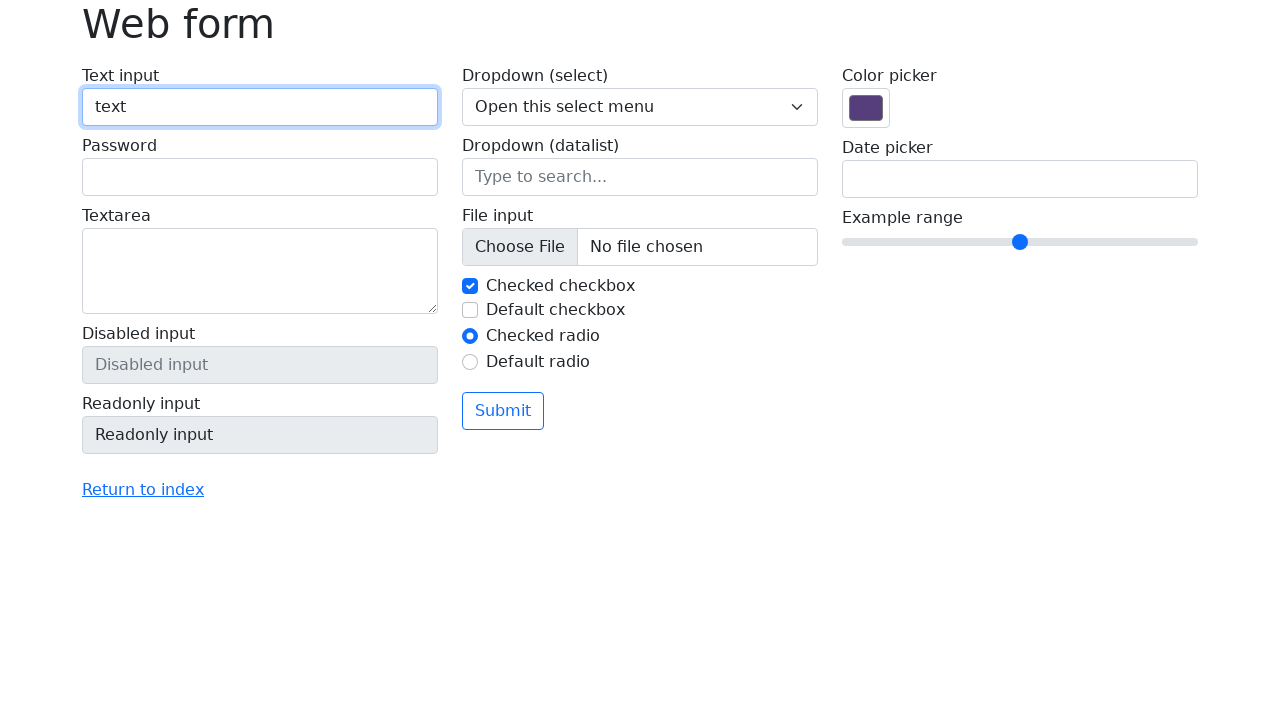

Filled password input field with 'password' on input[name='my-password']
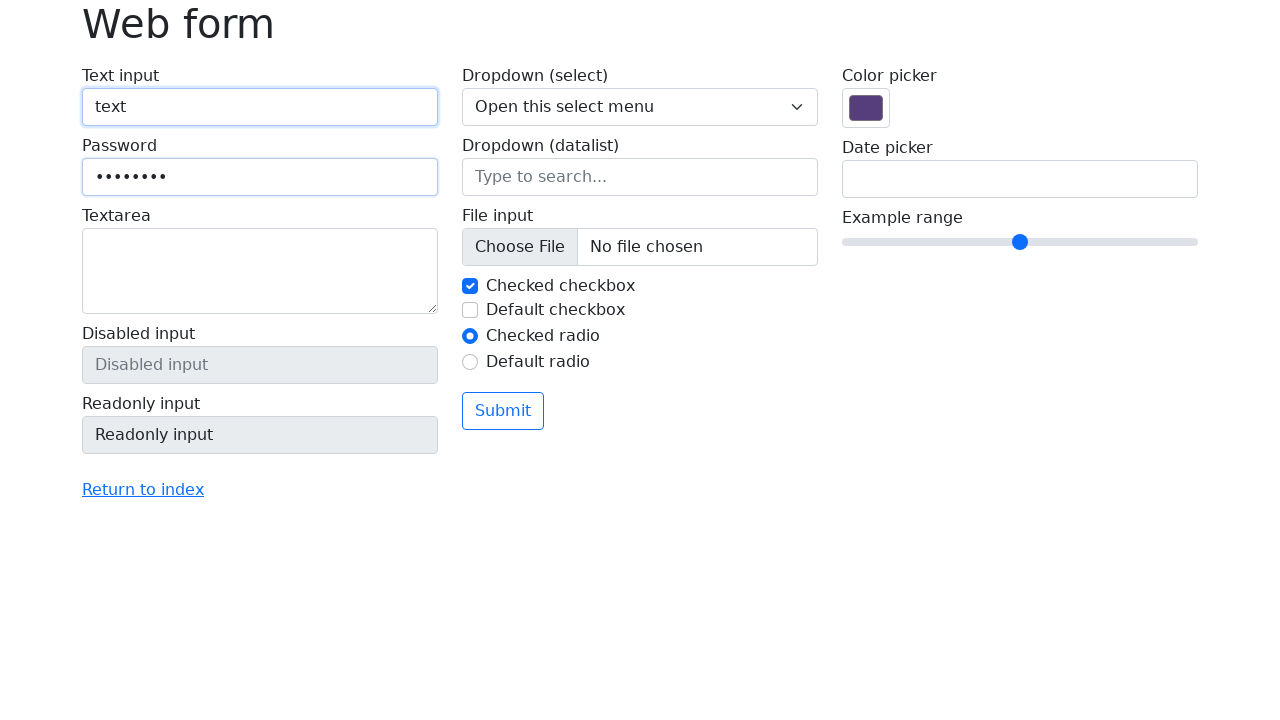

Clicked on the password input field at (260, 177) on input[name='my-password']
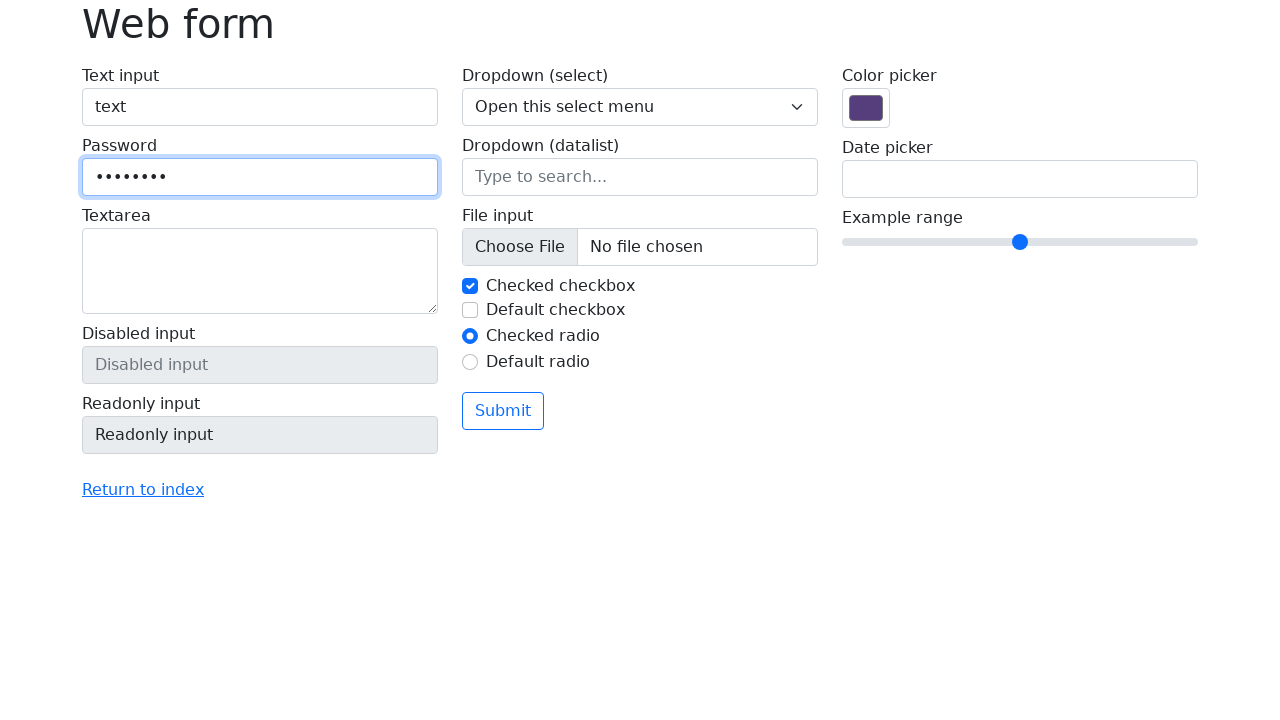

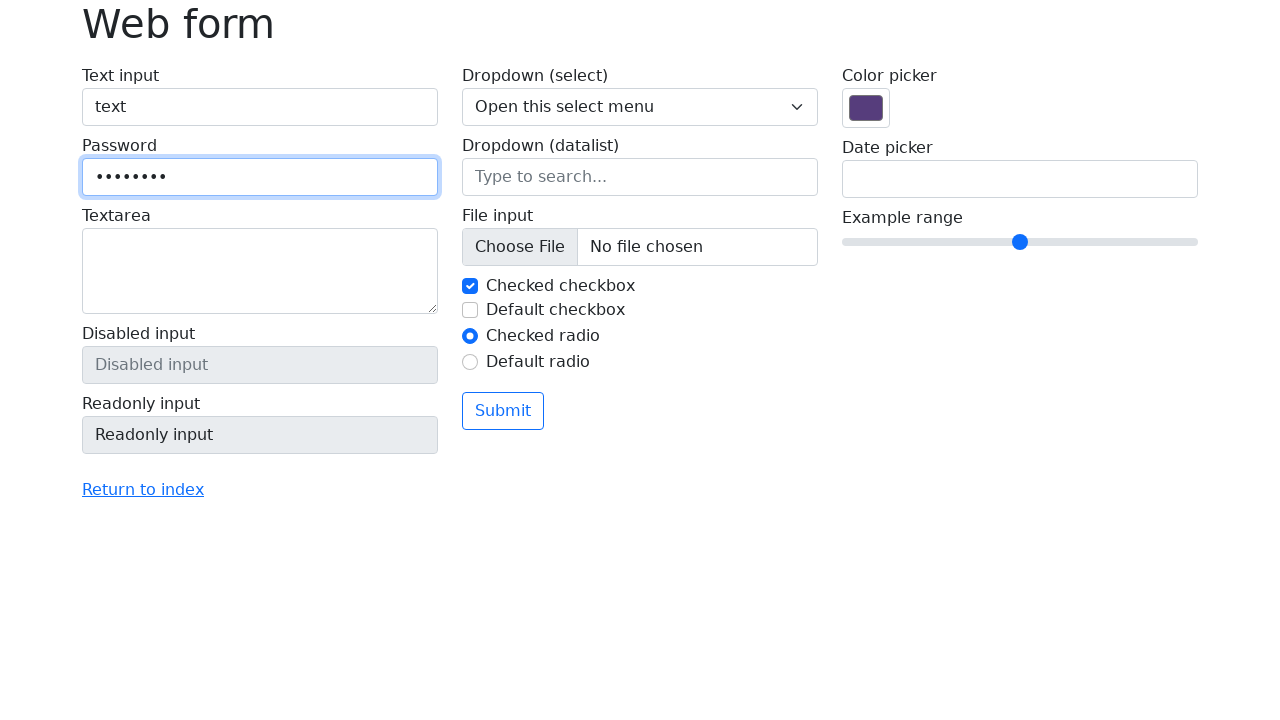